Tests a form submission by filling in various input fields including text inputs, radio buttons, dropdowns, checkboxes, and textarea

Starting URL: https://trytestingthis.netlify.app/

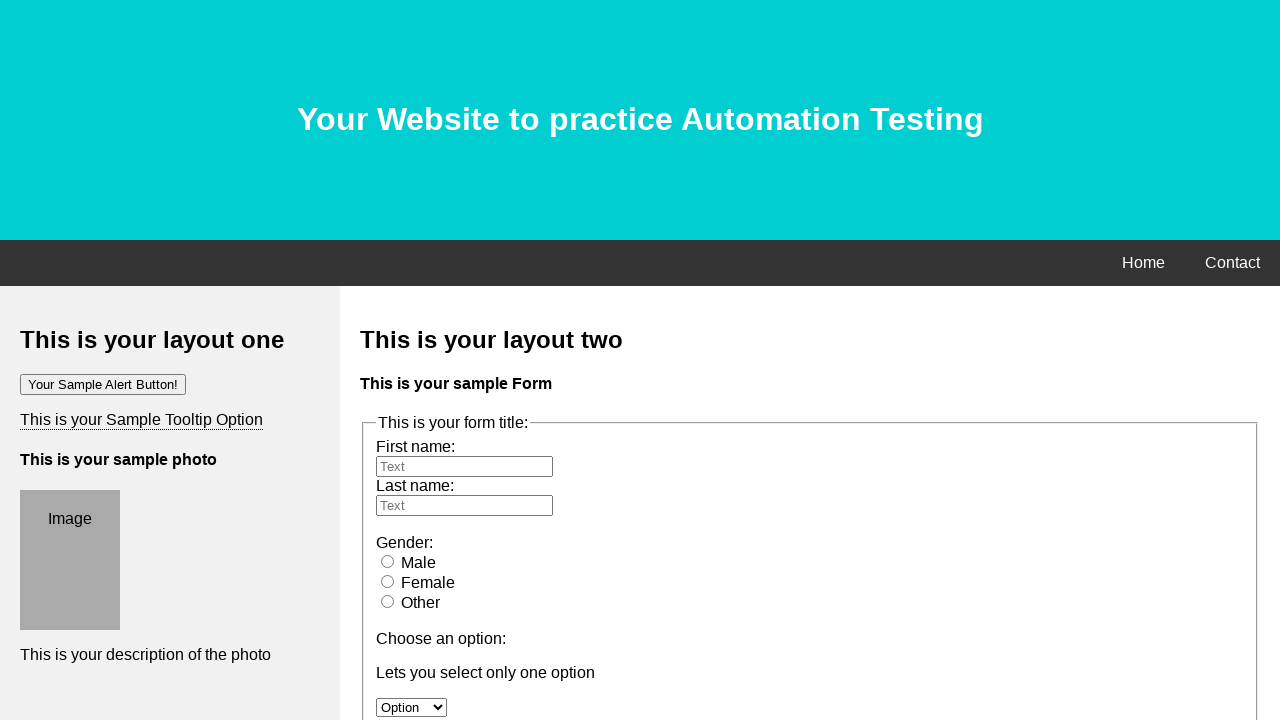

Filled first name field with 'Rubya' on #fname
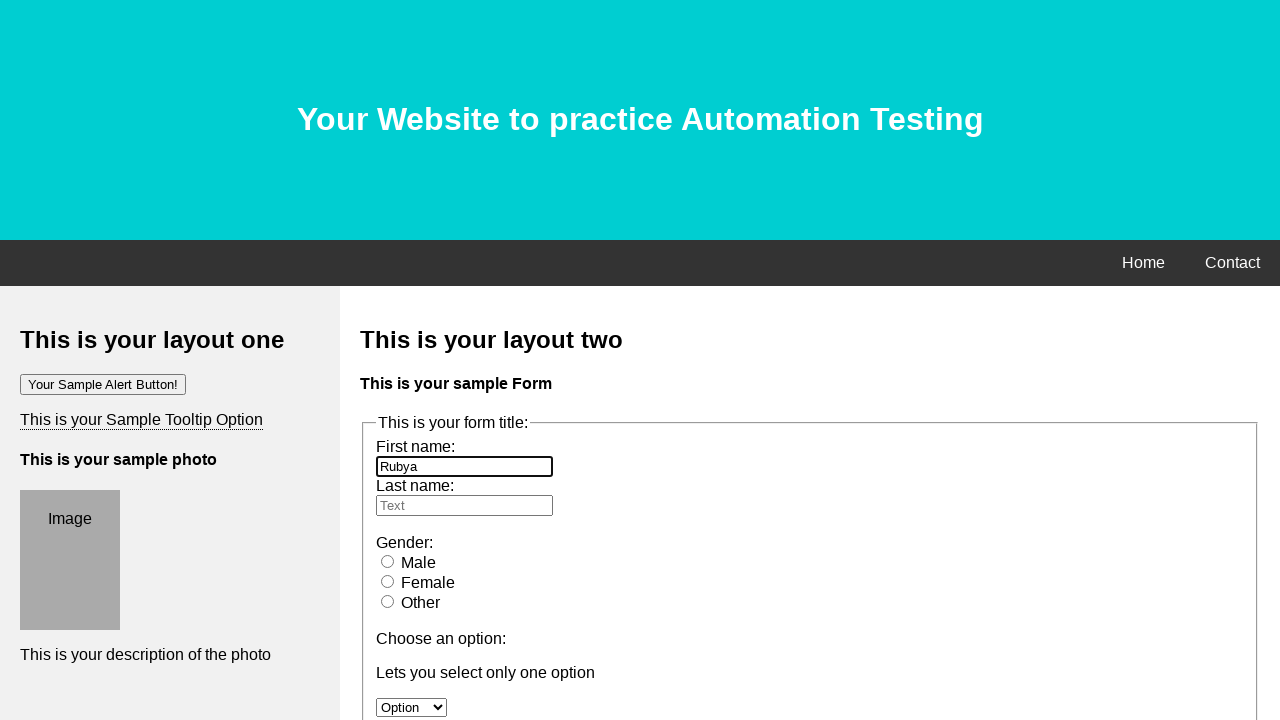

Filled last name field with 'Rochona' on #lname
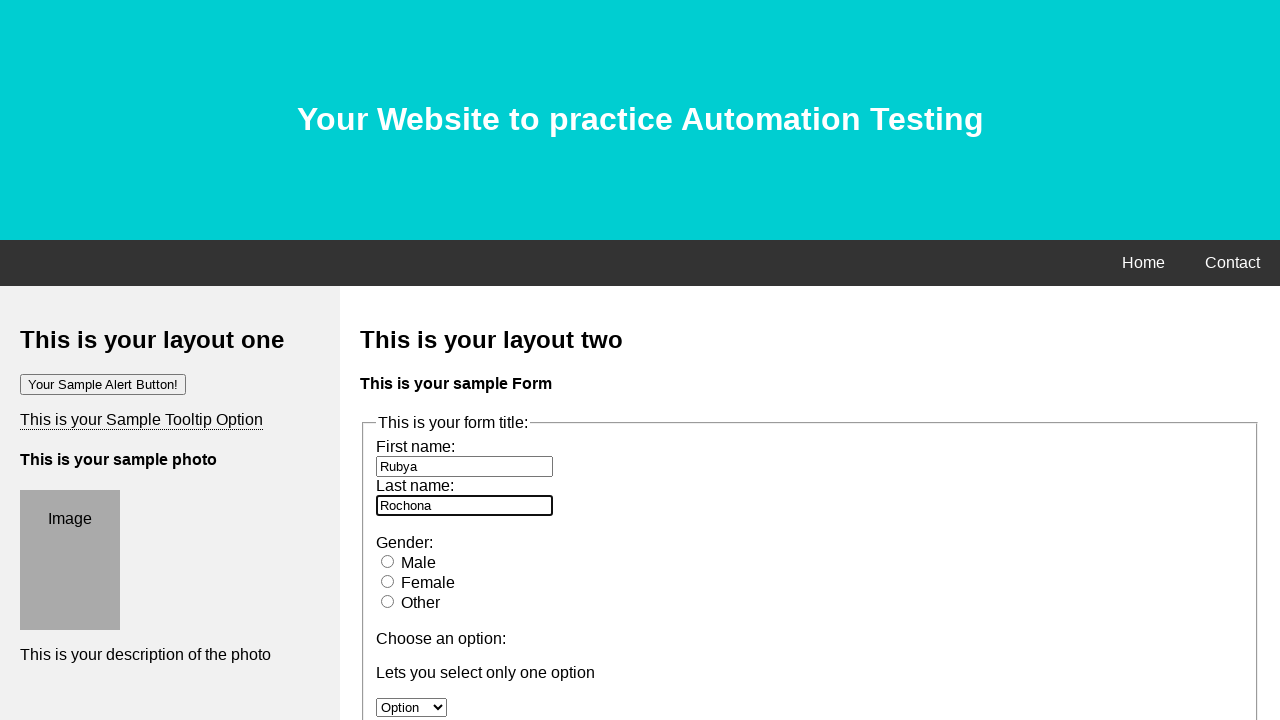

Selected female radio button at (388, 581) on #female
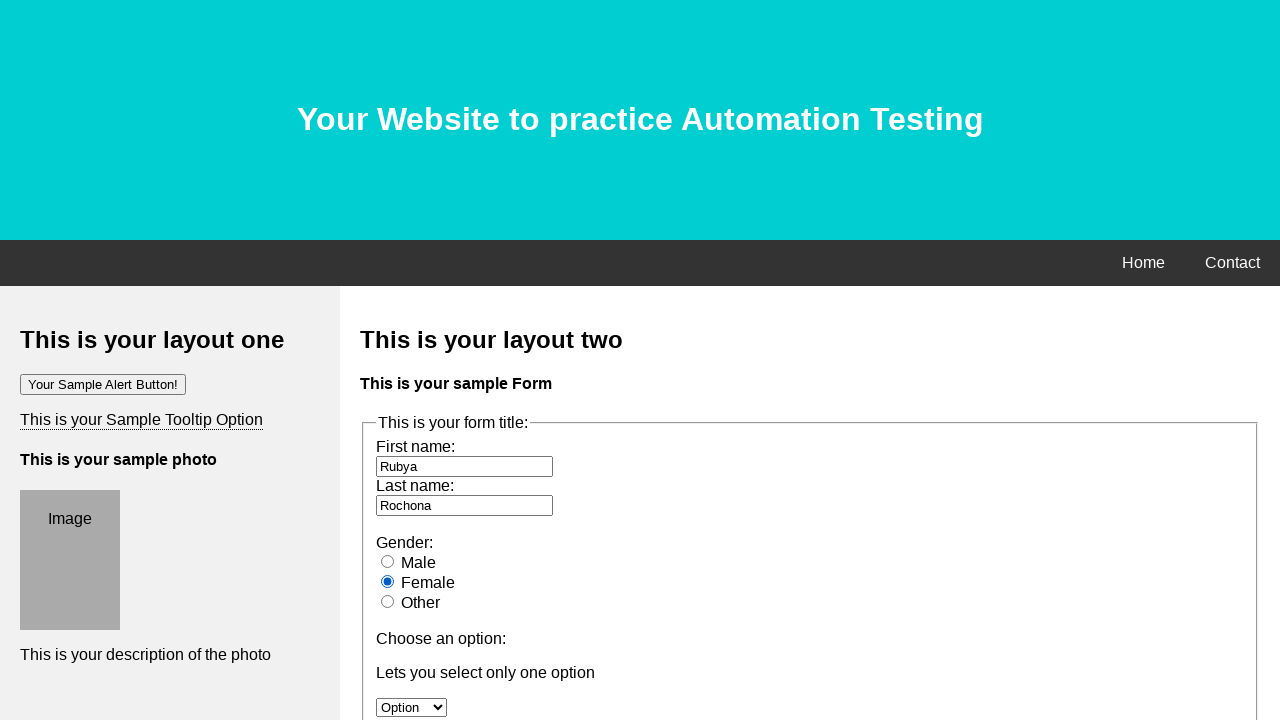

Selected 'Option 1' from dropdown on #option
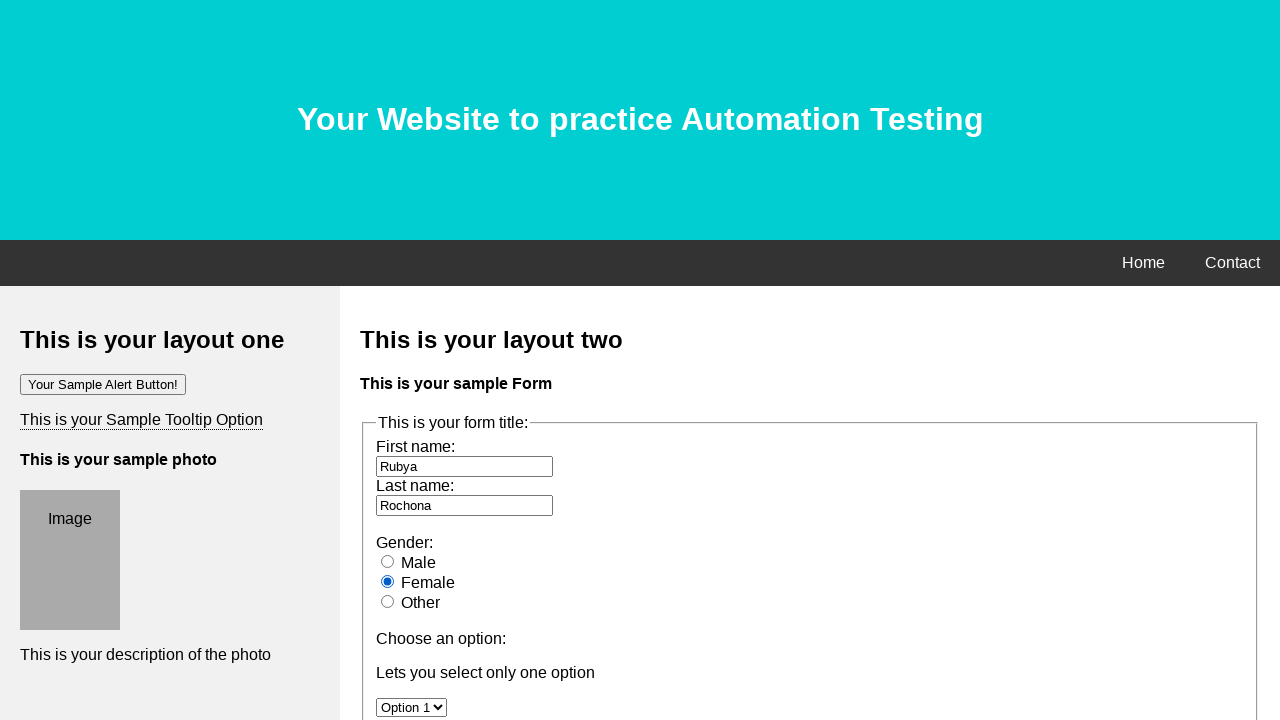

Checked option2 checkbox at (386, 360) on input[name='option2']
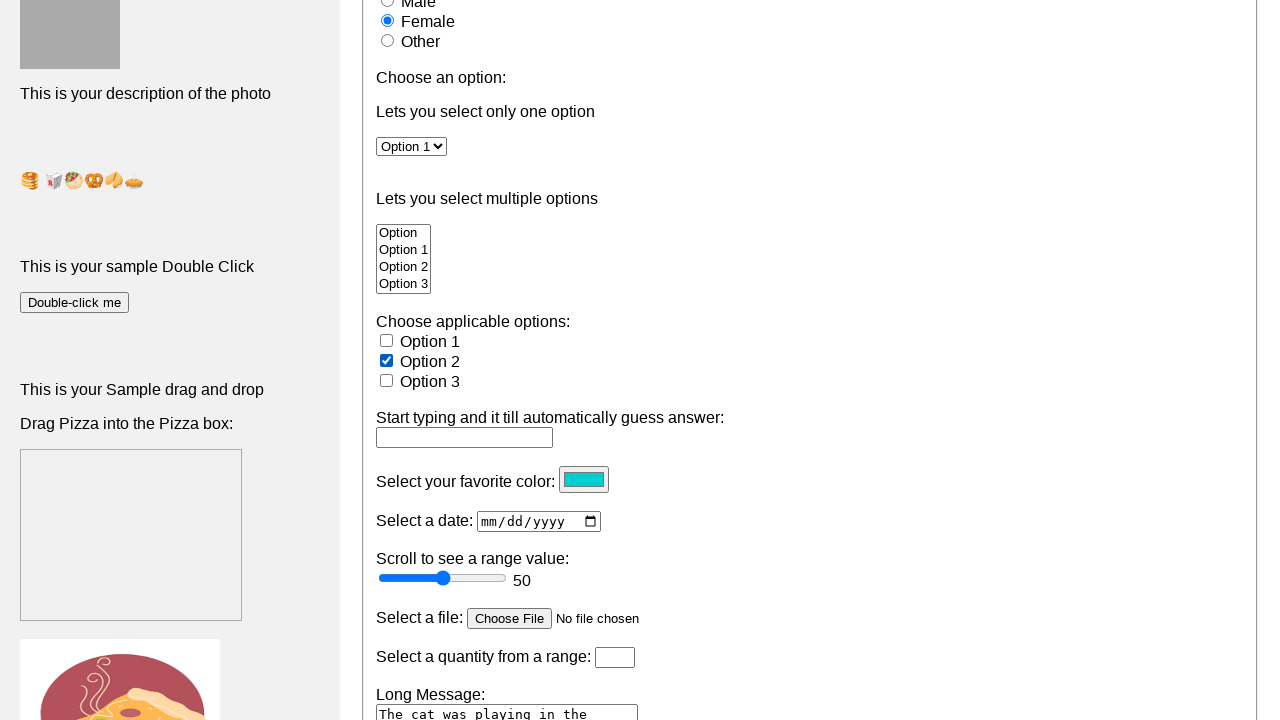

Checked option3 checkbox at (386, 380) on input[name='option3']
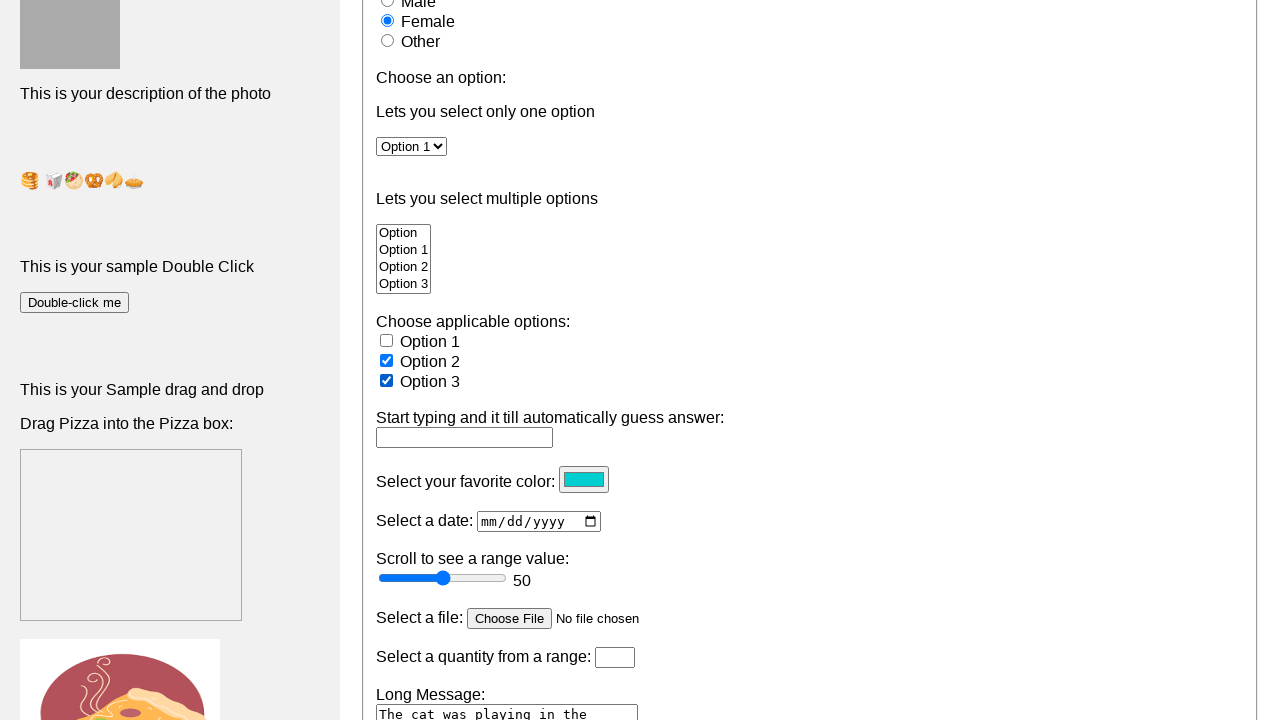

Filled textarea with message 'SQA confirms software quality with thorough tests.' on textarea[name='message']
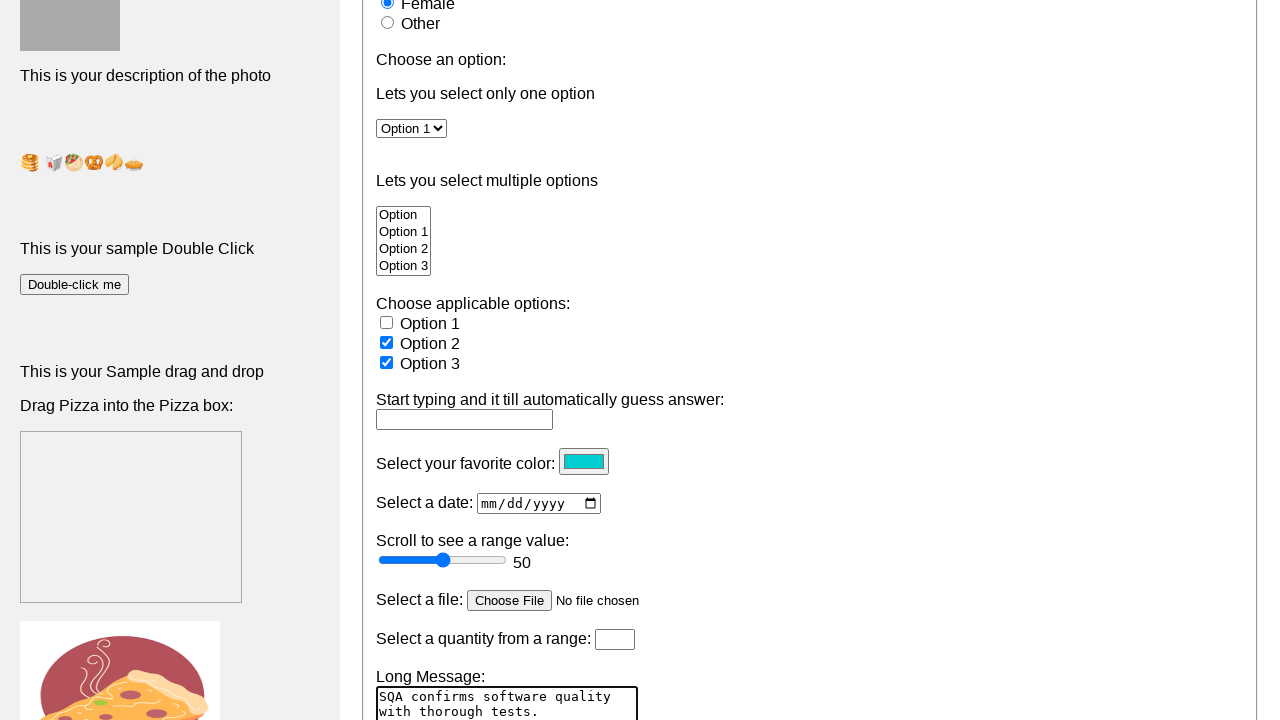

Clicked submit button to submit the form at (404, 361) on button.btn.btn-success
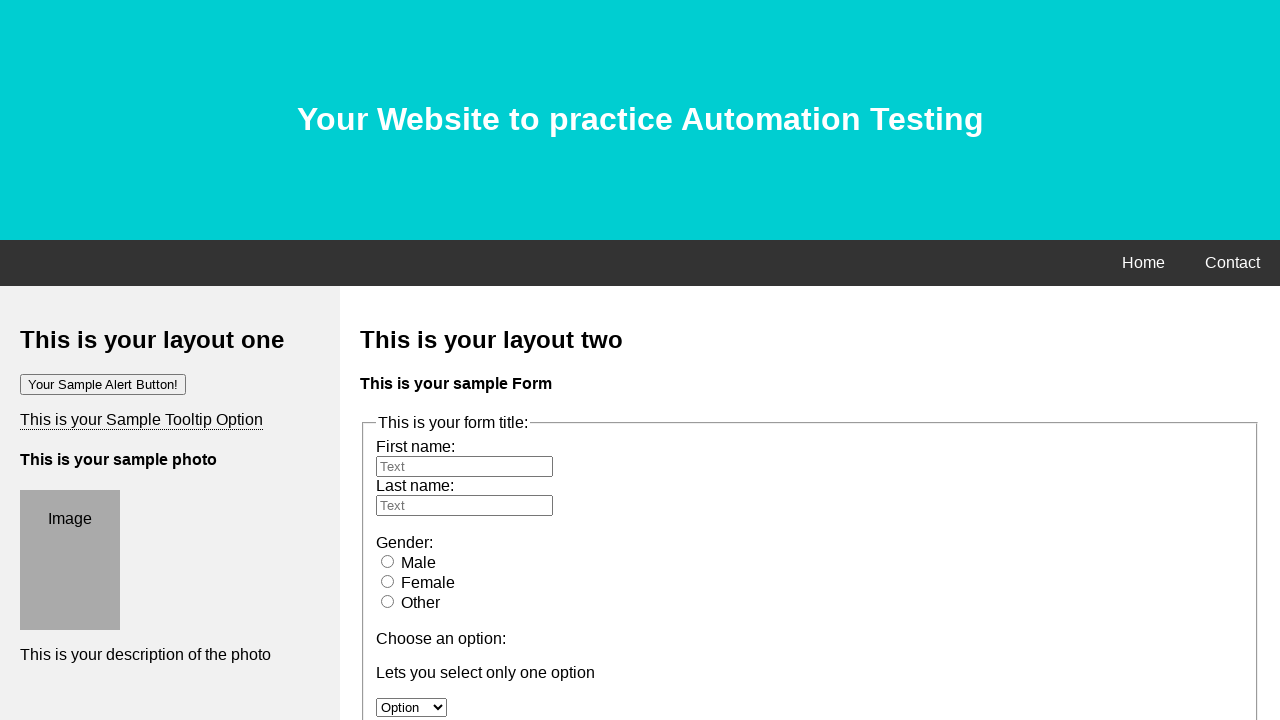

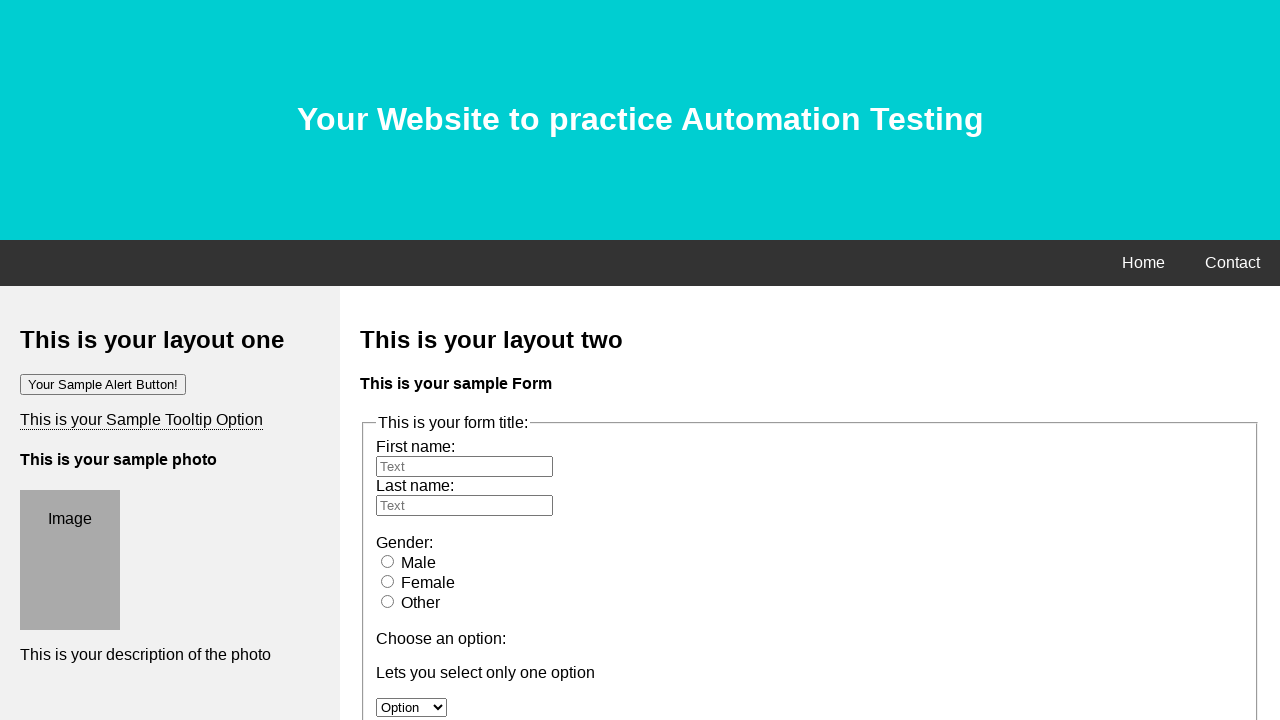